Tests checkbox functionality by unchecking an already checked checkbox and checking an unchecked checkbox

Starting URL: http://the-internet.herokuapp.com/

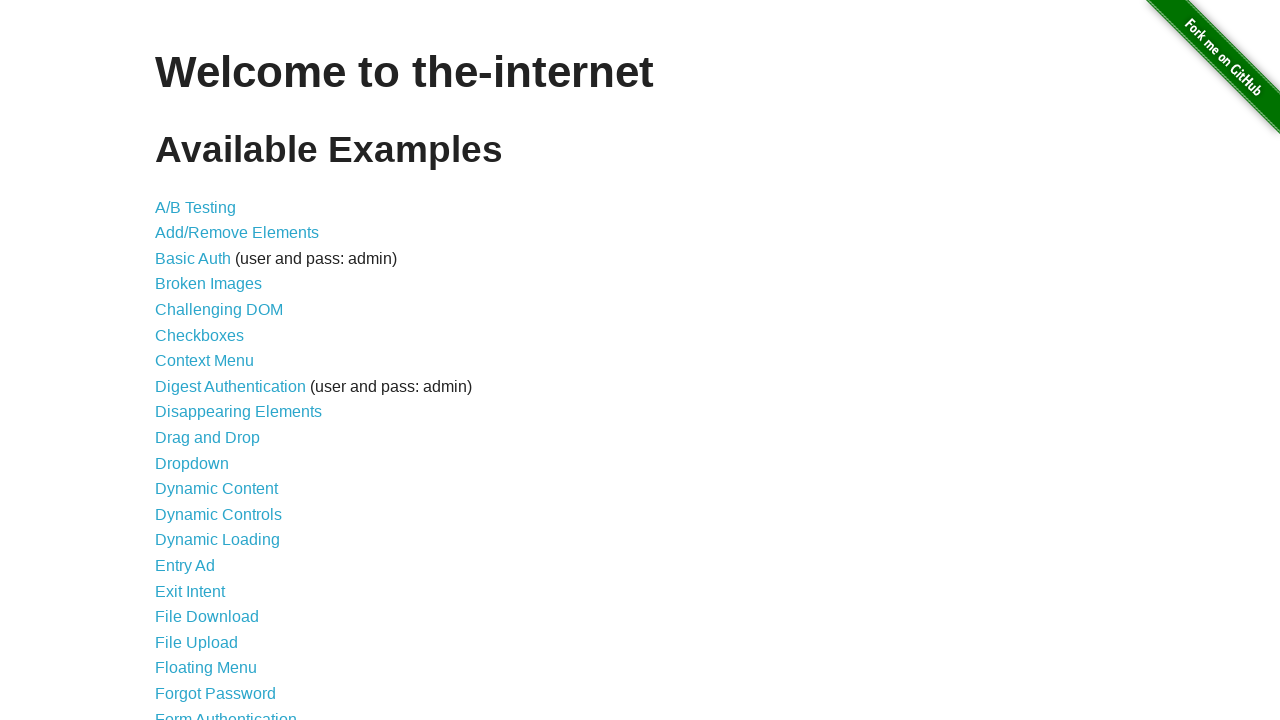

Clicked link to navigate to Checkboxes page at (200, 335) on a[href='/checkboxes']
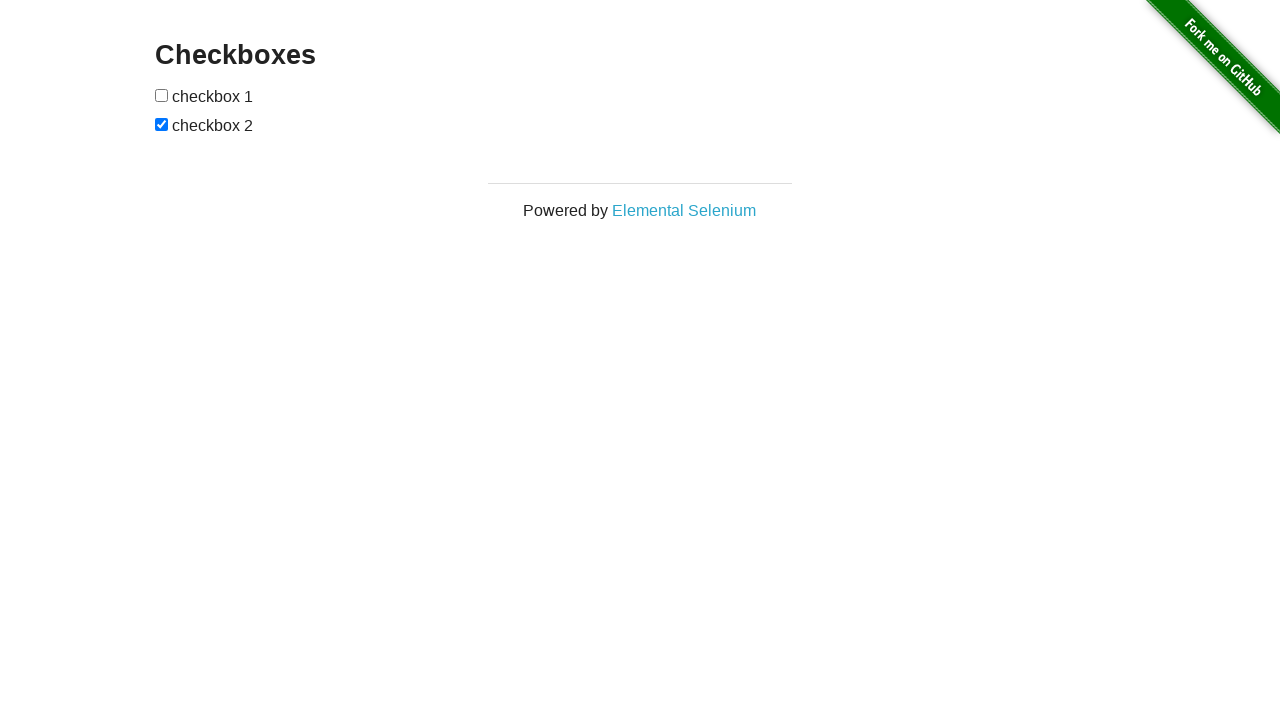

Unchecked checkbox 2 which was initially checked at (162, 124) on xpath=//*[@id='checkboxes']/input[2]
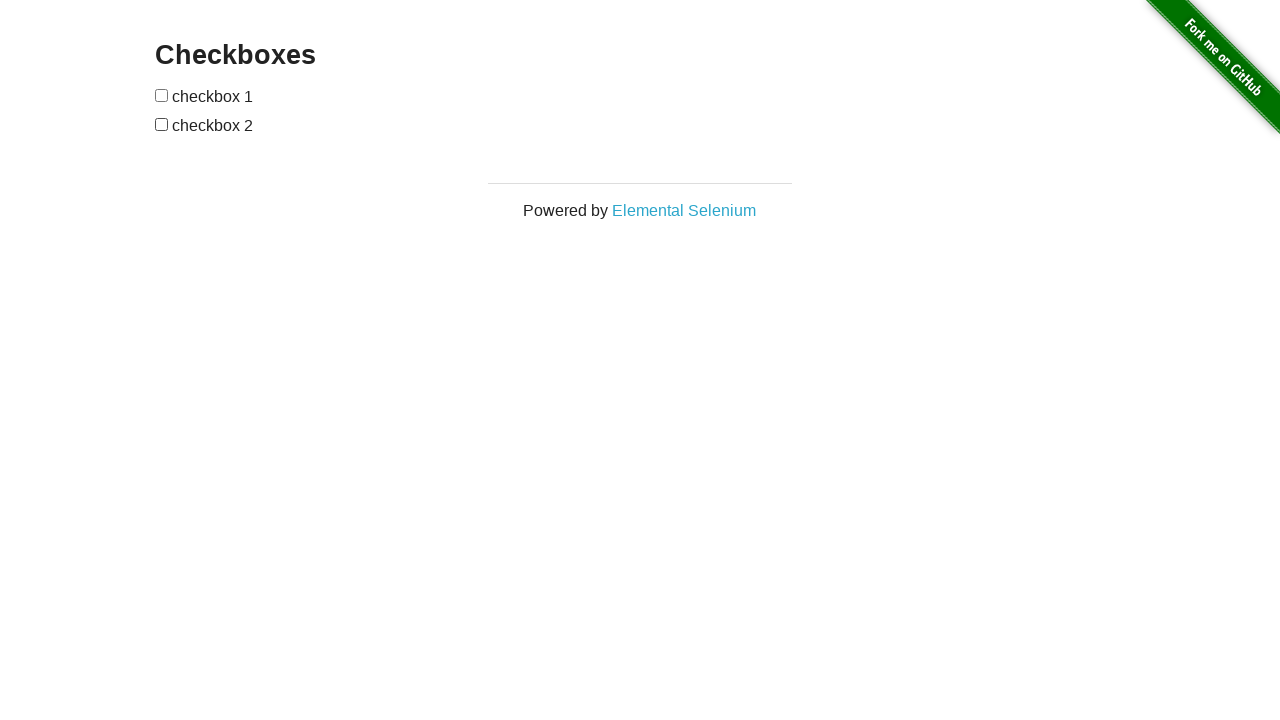

Checked checkbox 1 which was initially unchecked at (162, 95) on xpath=//*[@id='checkboxes']/input[1]
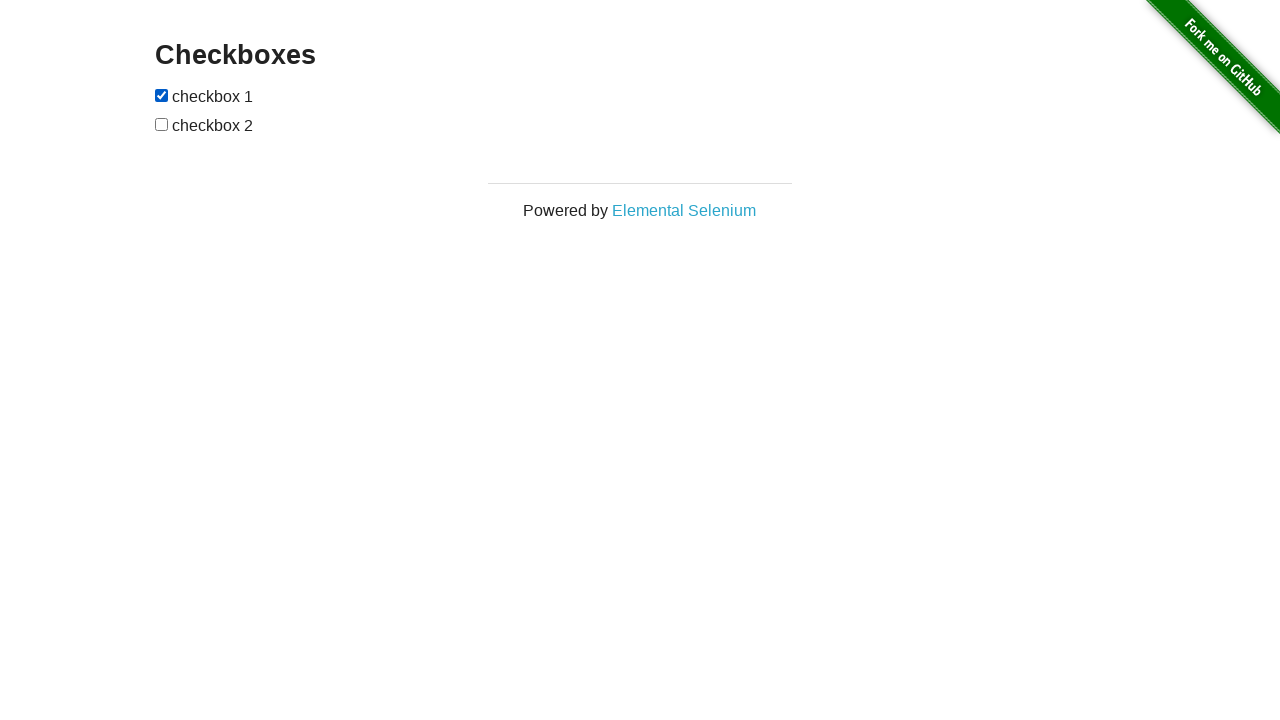

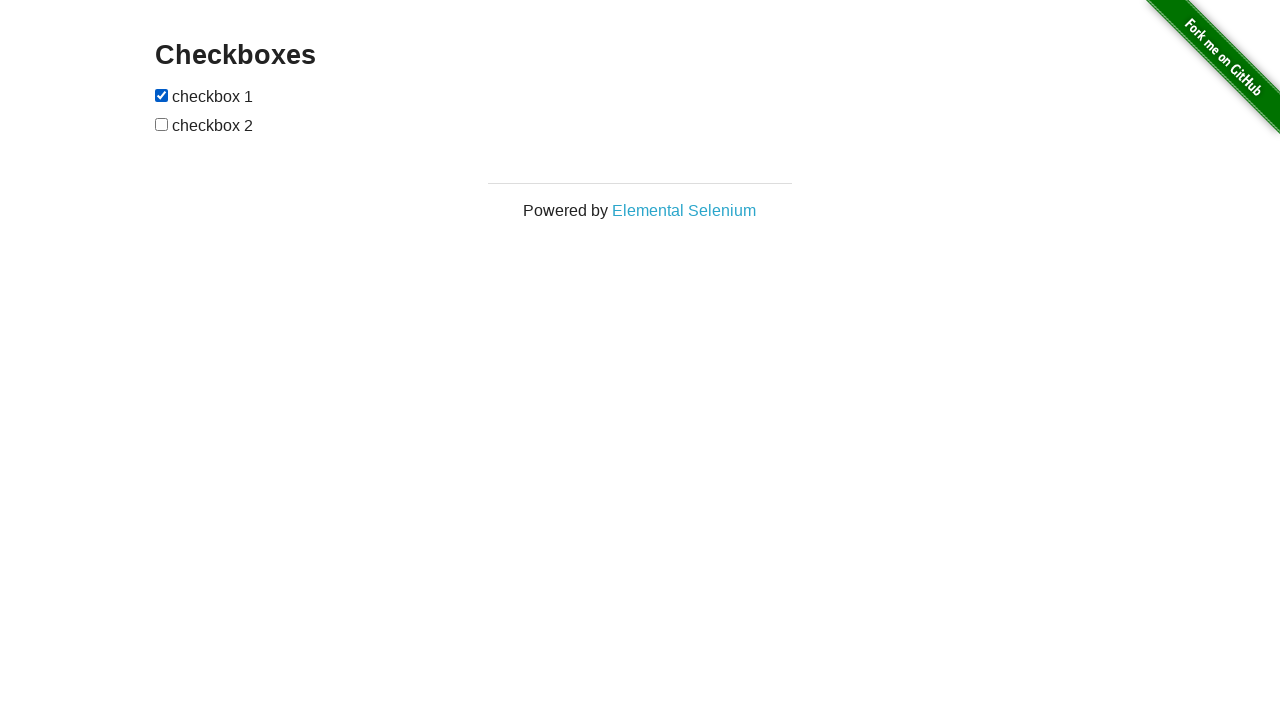